Tests adding specific products (Cauliflower, Cucumber, Apple, Almonds) to cart on a grocery shopping practice website by iterating through product list and clicking ADD TO CART for matching items

Starting URL: https://rahulshettyacademy.com/seleniumPractise/#/

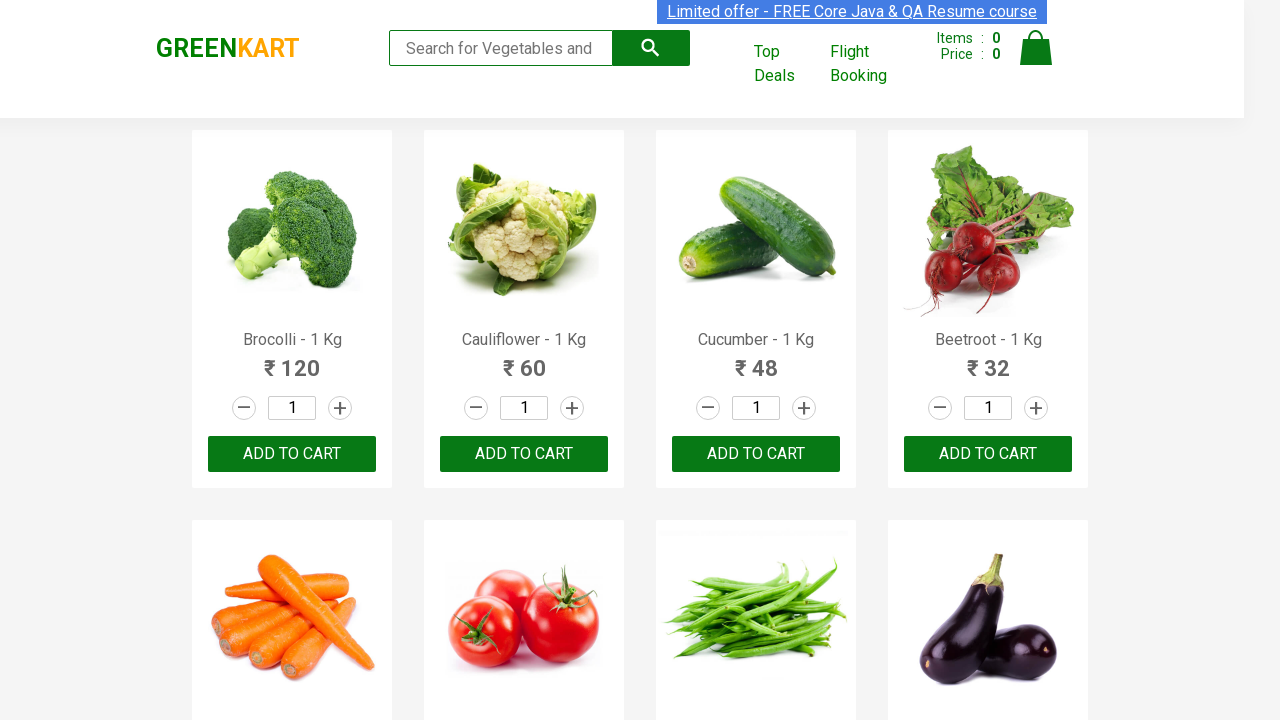

Waited for product list to load (h4.product-name elements)
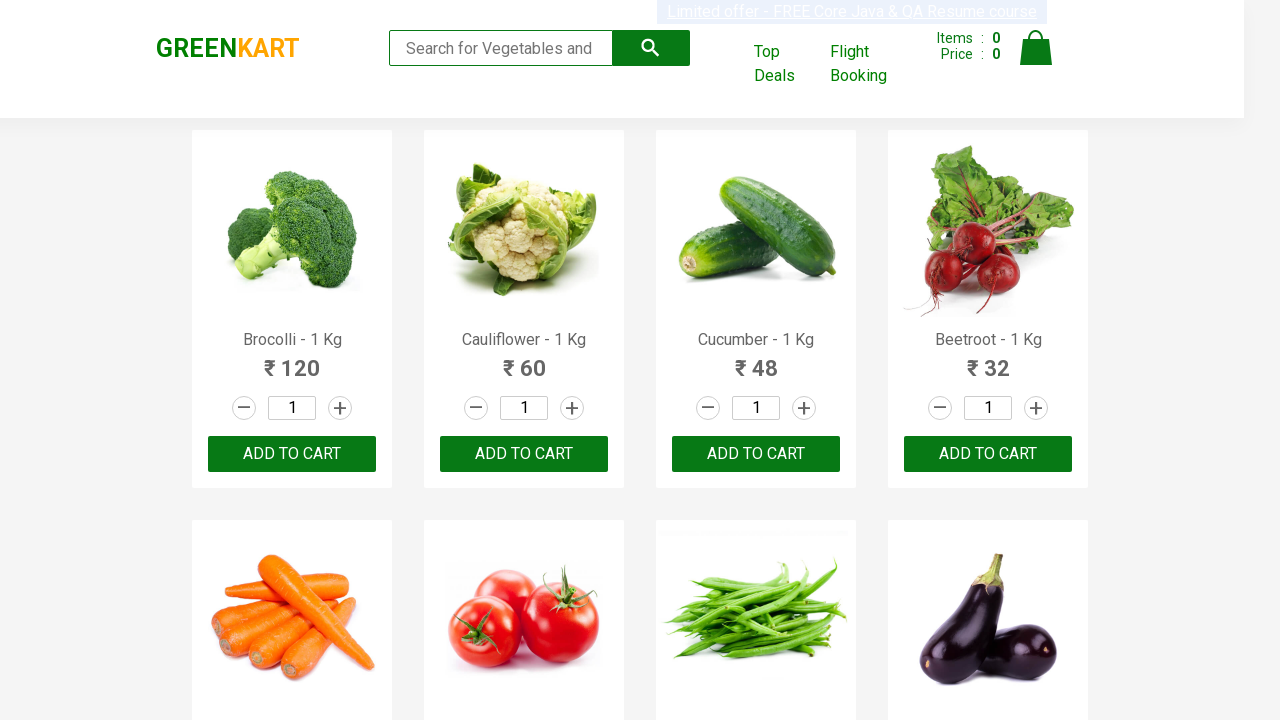

Retrieved all product name elements from the page
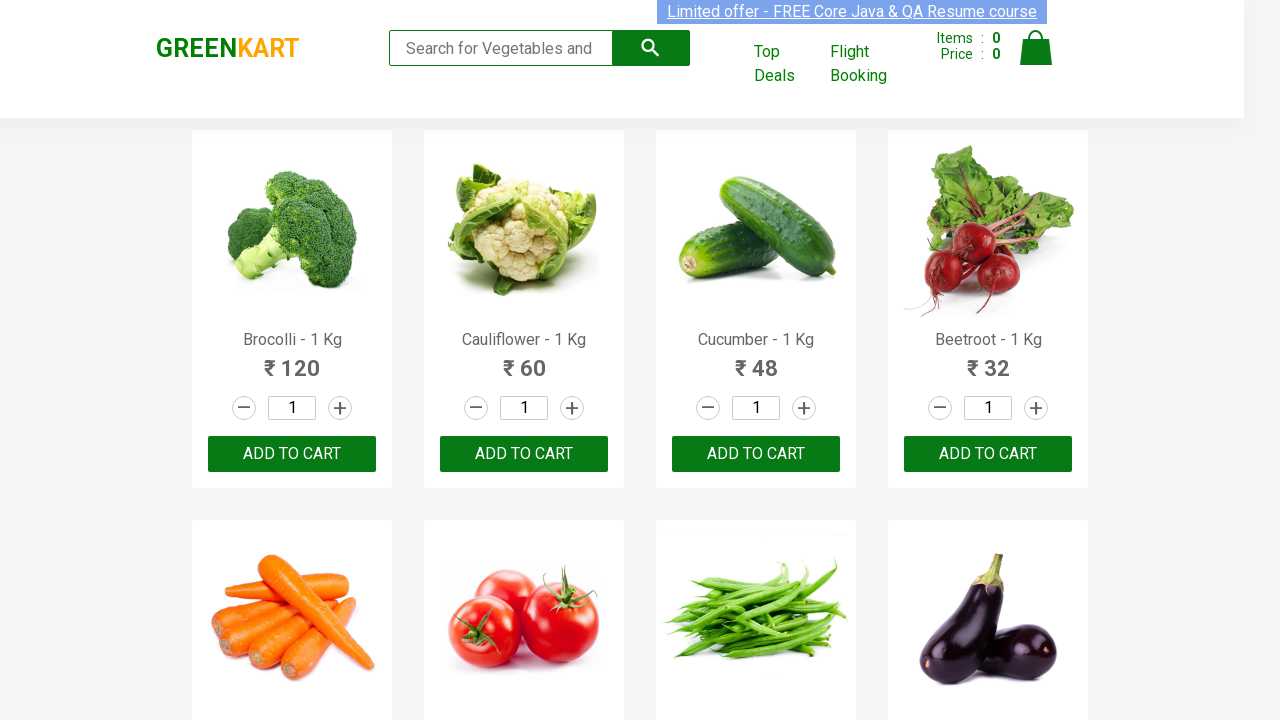

Clicked ADD TO CART button for product: Cauliflower at (524, 454) on xpath=//button[text()='ADD TO CART'] >> nth=1
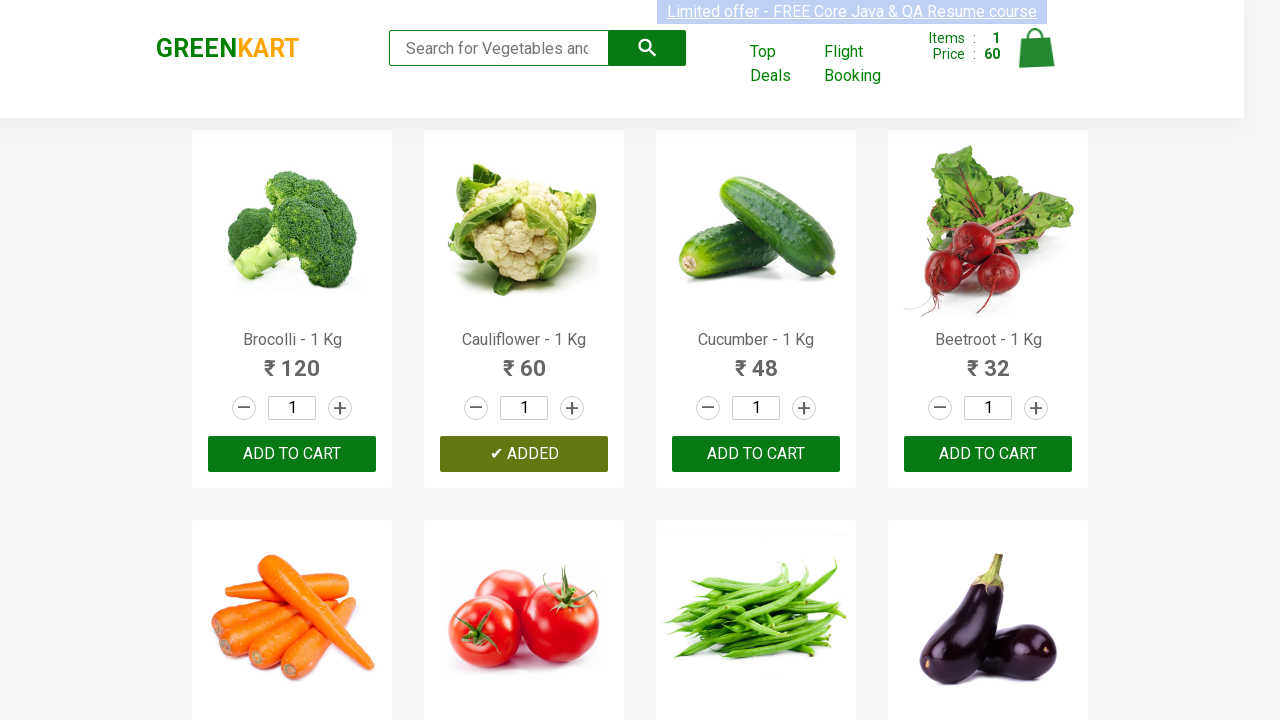

Clicked ADD TO CART button for product: Cucumber at (988, 454) on xpath=//button[text()='ADD TO CART'] >> nth=2
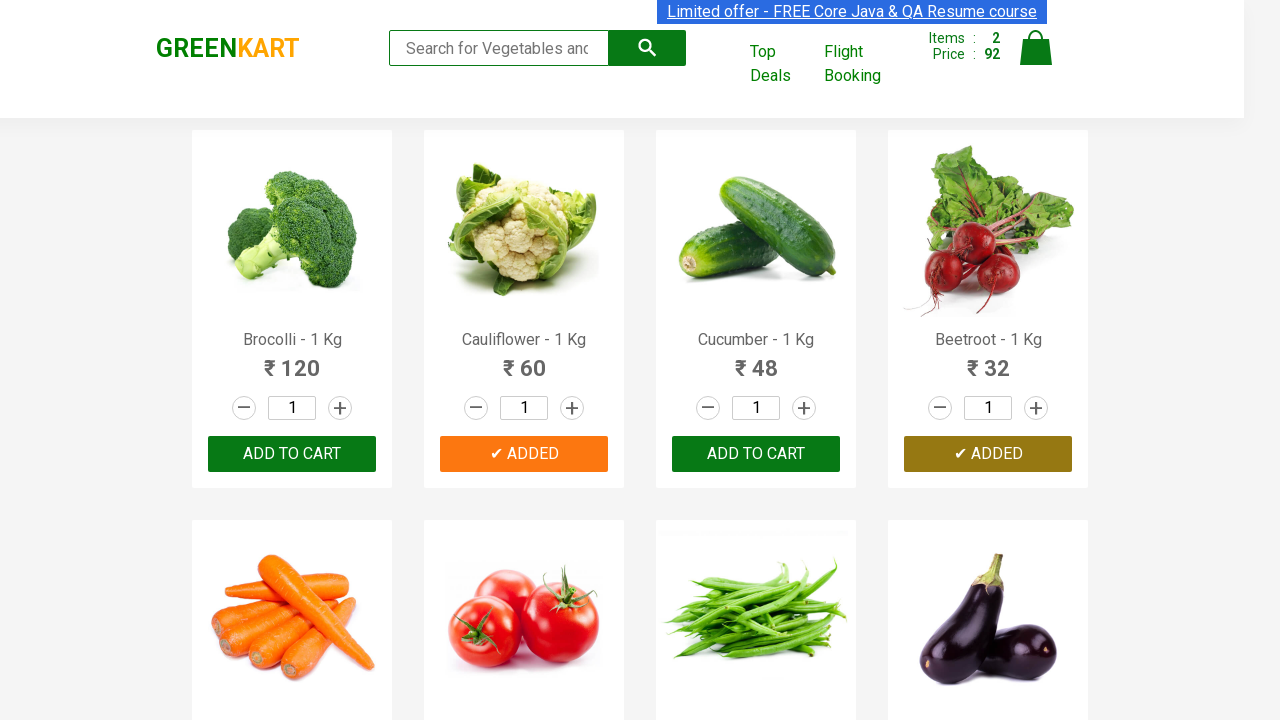

Clicked ADD TO CART button for product: Apple at (292, 360) on xpath=//button[text()='ADD TO CART'] >> nth=14
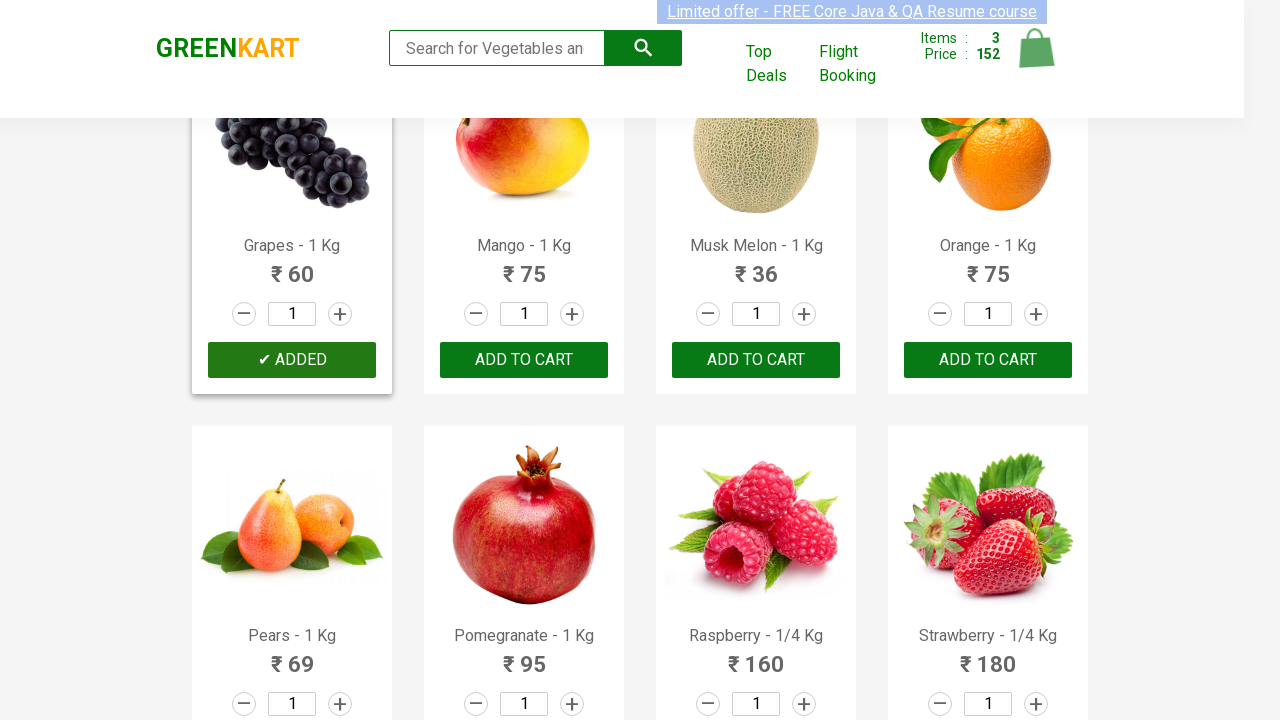

Clicked ADD TO CART button for product: Almonds at (292, 569) on xpath=//button[text()='ADD TO CART'] >> nth=25
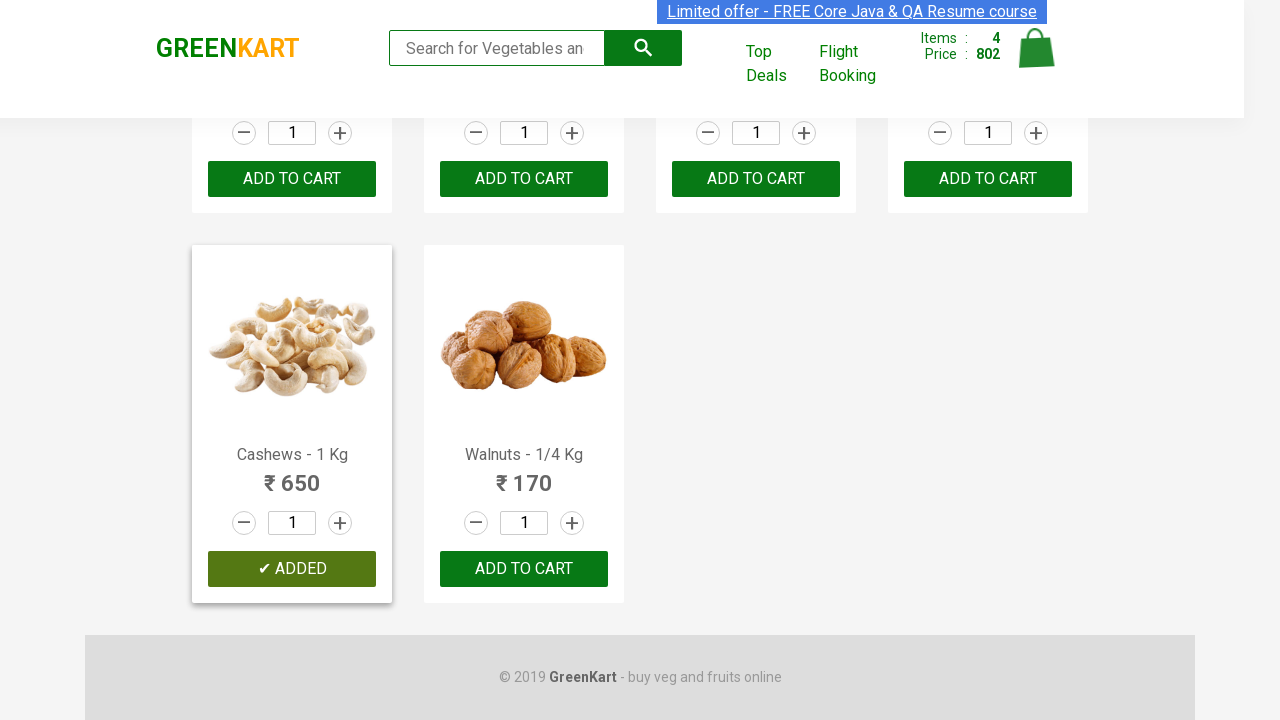

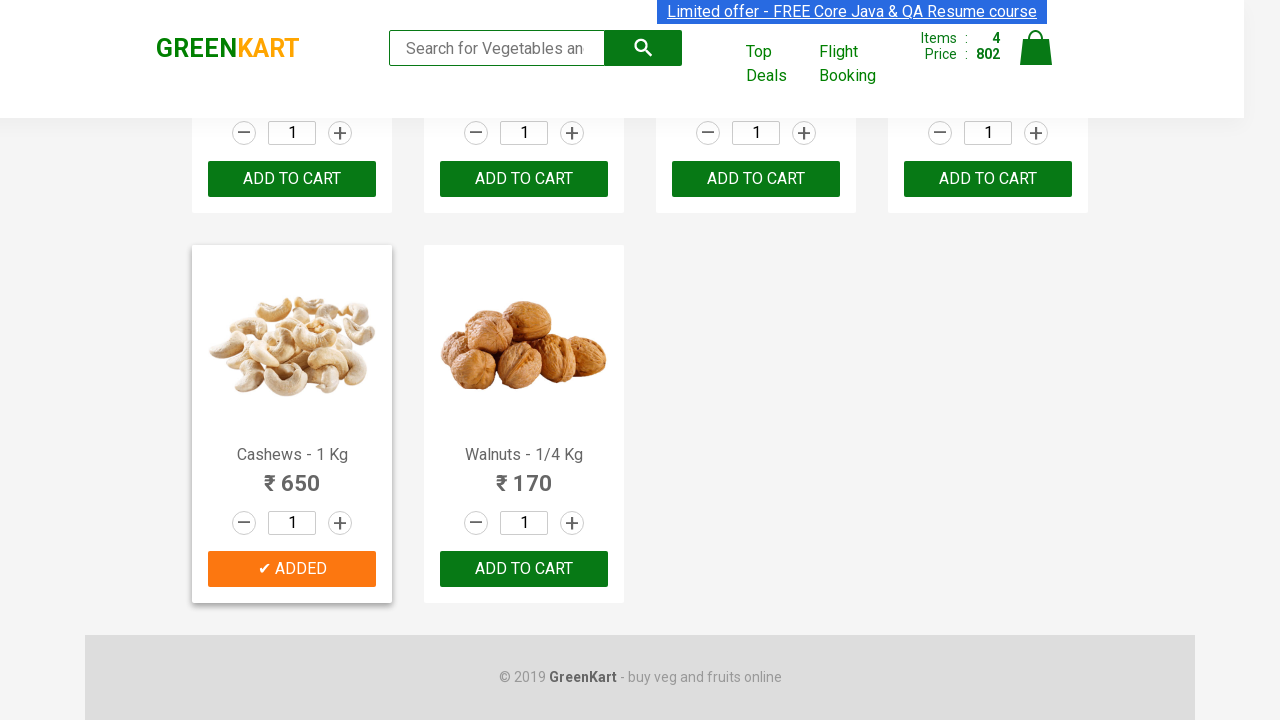